Fills out a Selenium practice form with various input fields including text inputs, radio buttons, checkboxes, date field, and dropdown selection

Starting URL: https://www.techlistic.com/p/selenium-practice-form.html

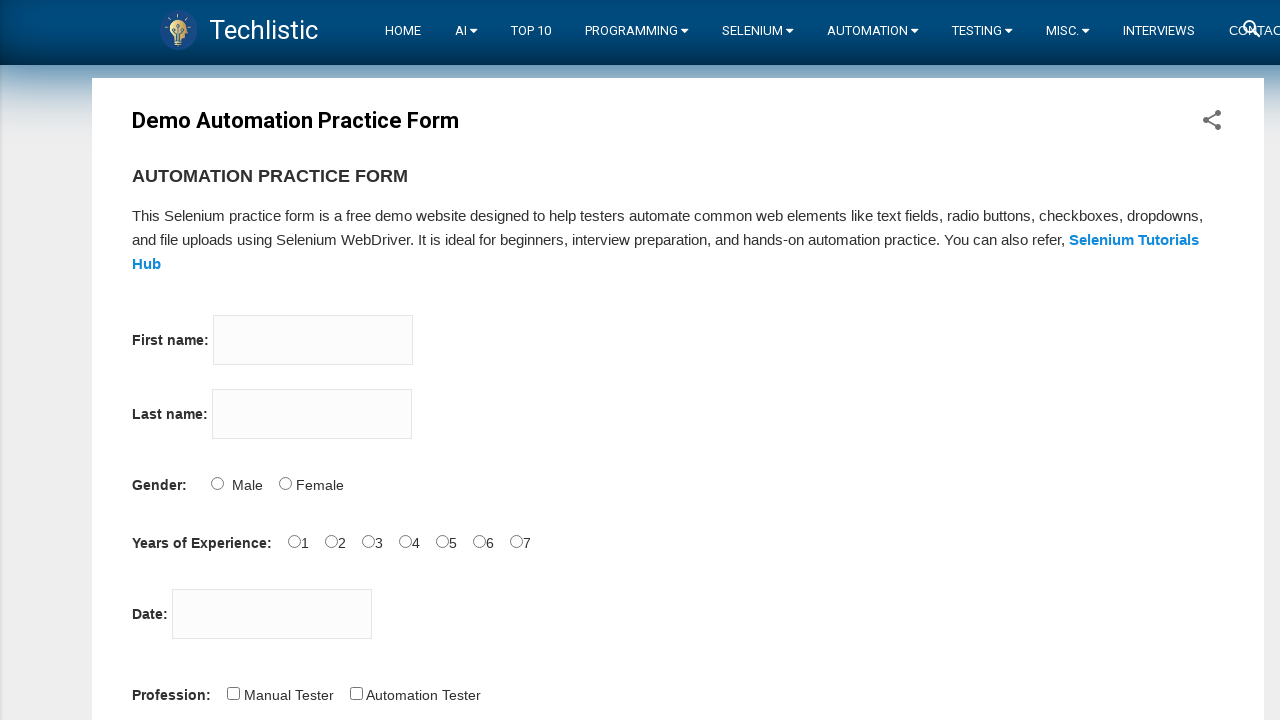

Navigated to Selenium practice form
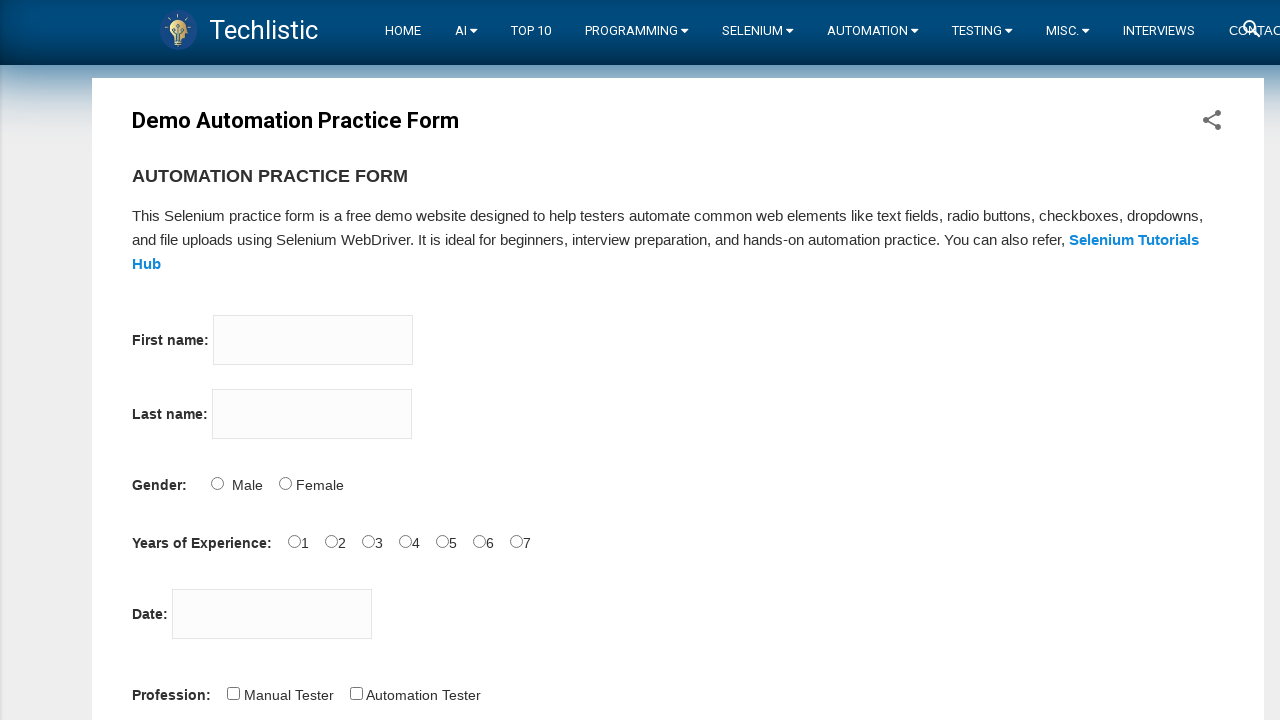

Filled first name field with 'Alexandra' on input[name='firstname']
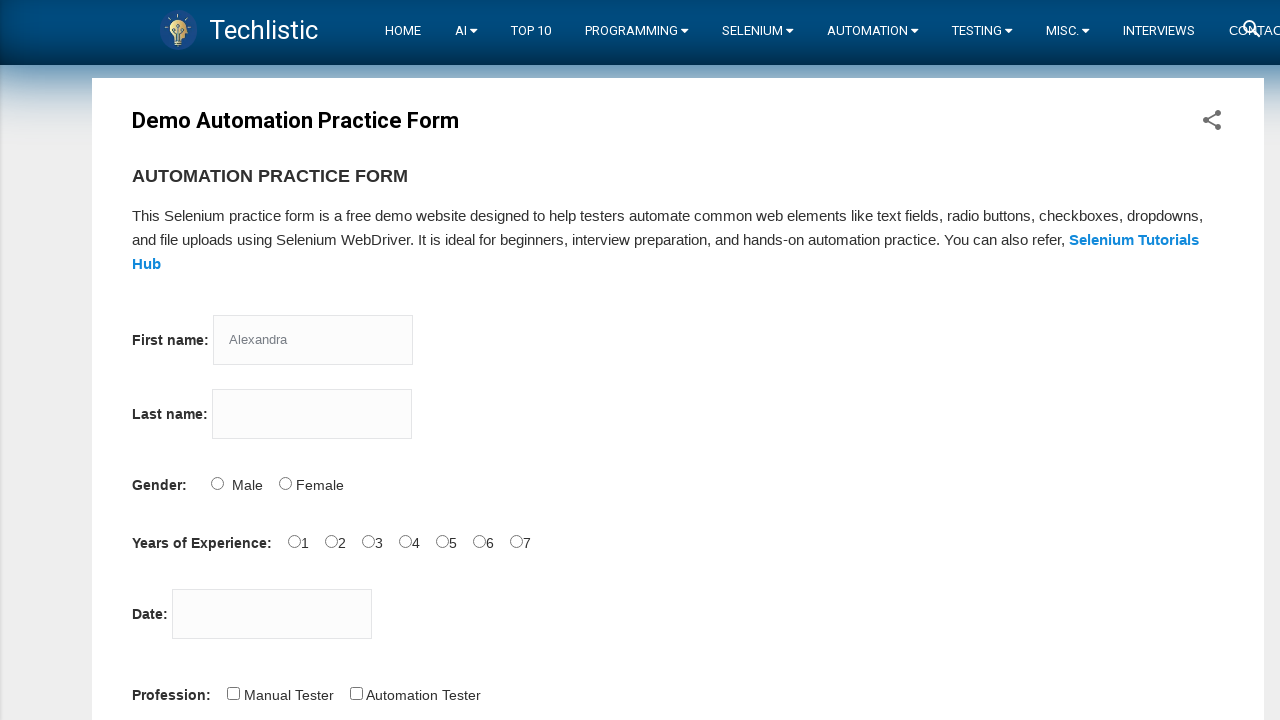

Filled last name field with 'Thompson' on input[name='lastname']
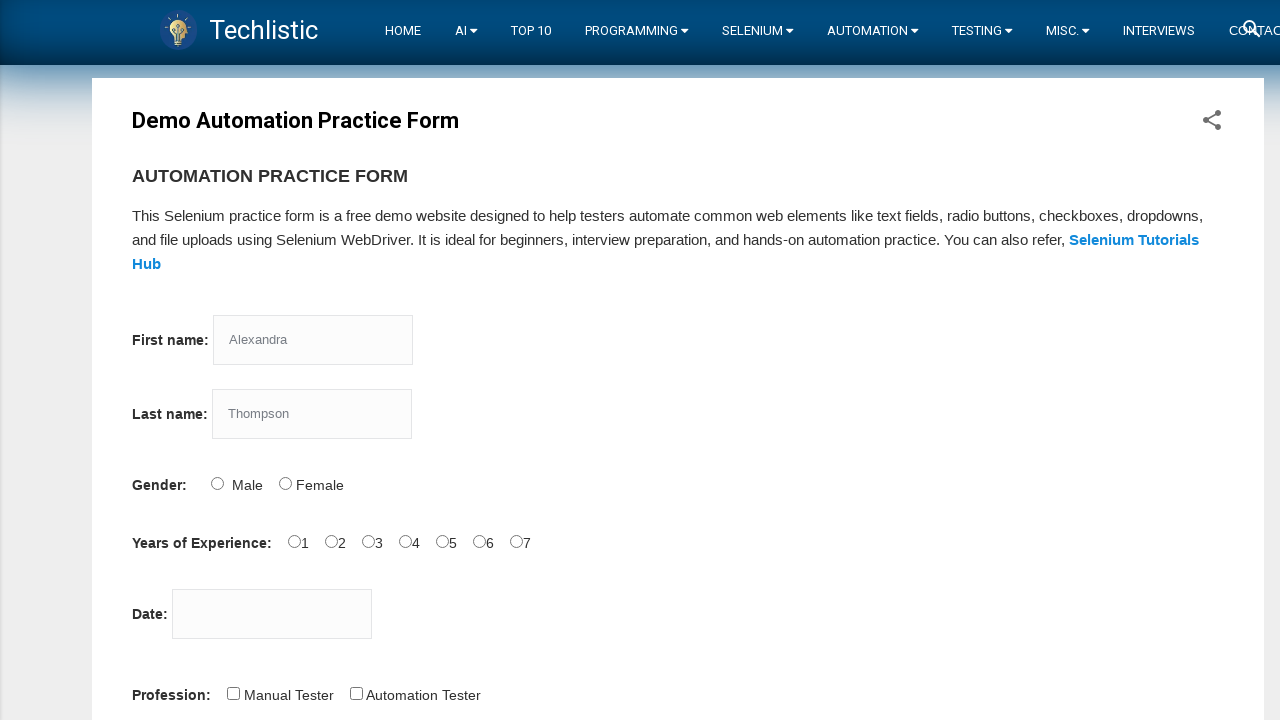

Selected Male radio button for gender at (217, 483) on #sex-0
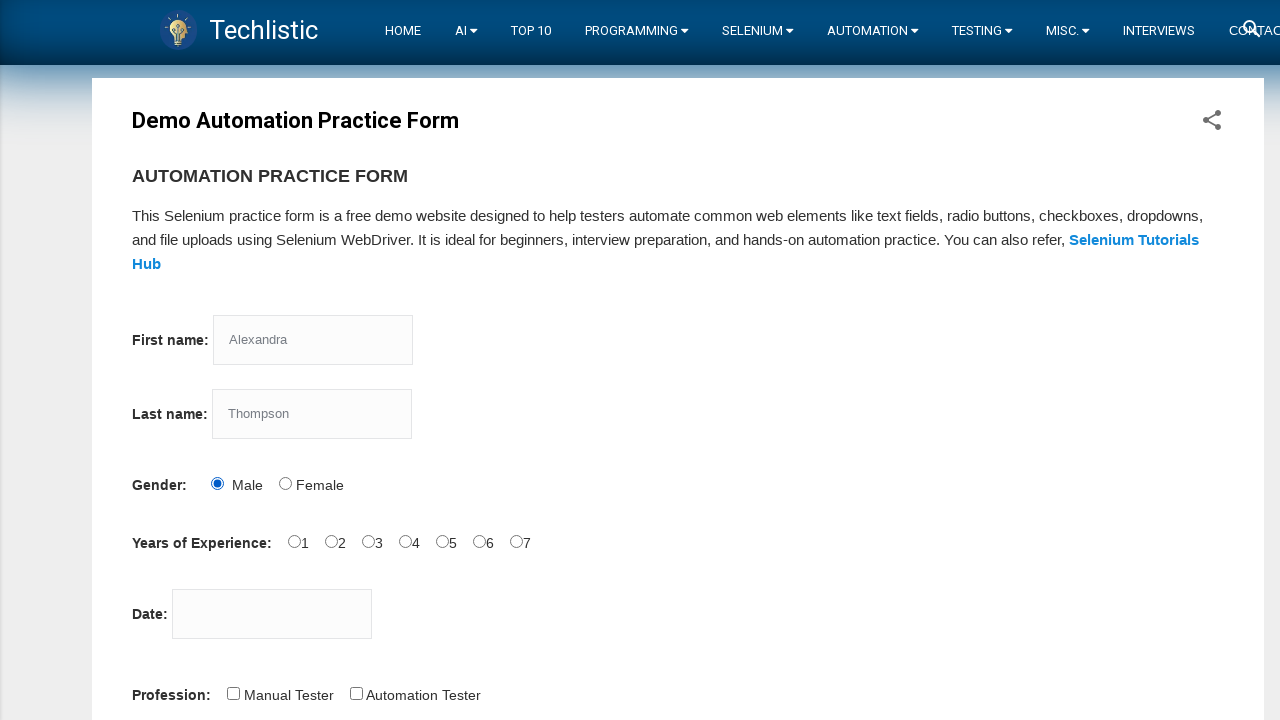

Selected years of experience radio button at (368, 541) on #exp-2
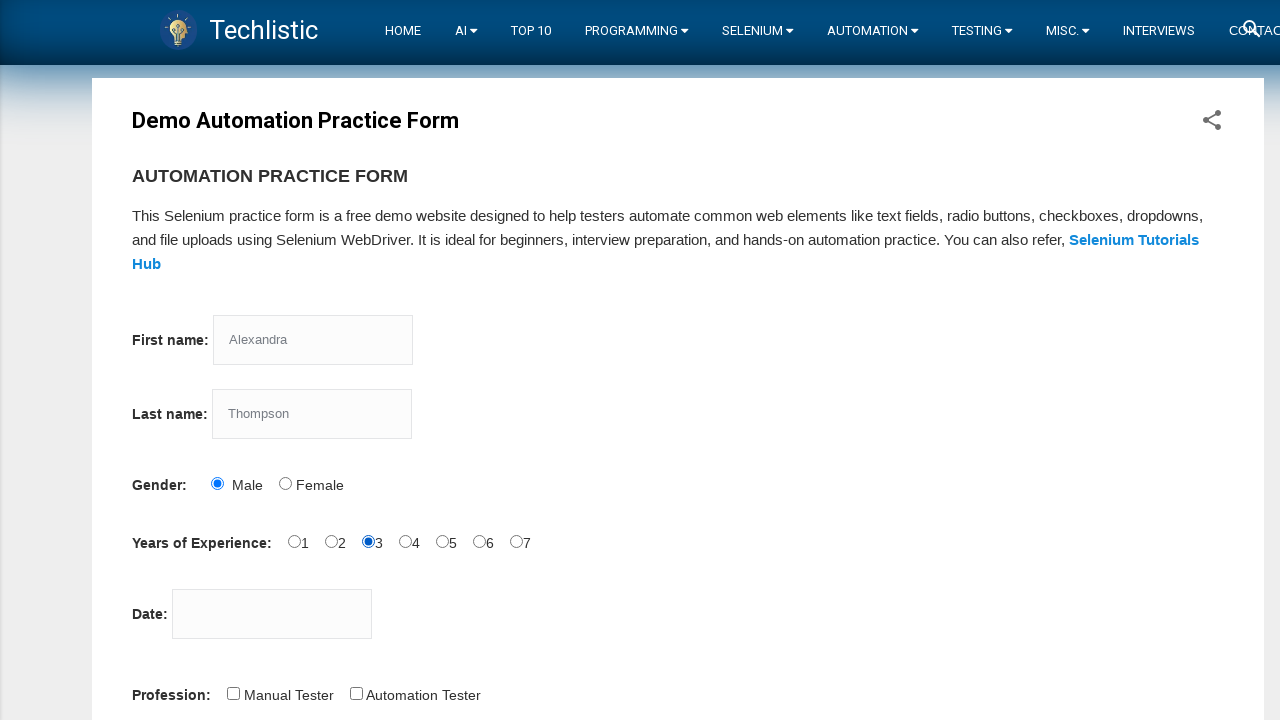

Filled date field with '15-06-2023' on #datepicker
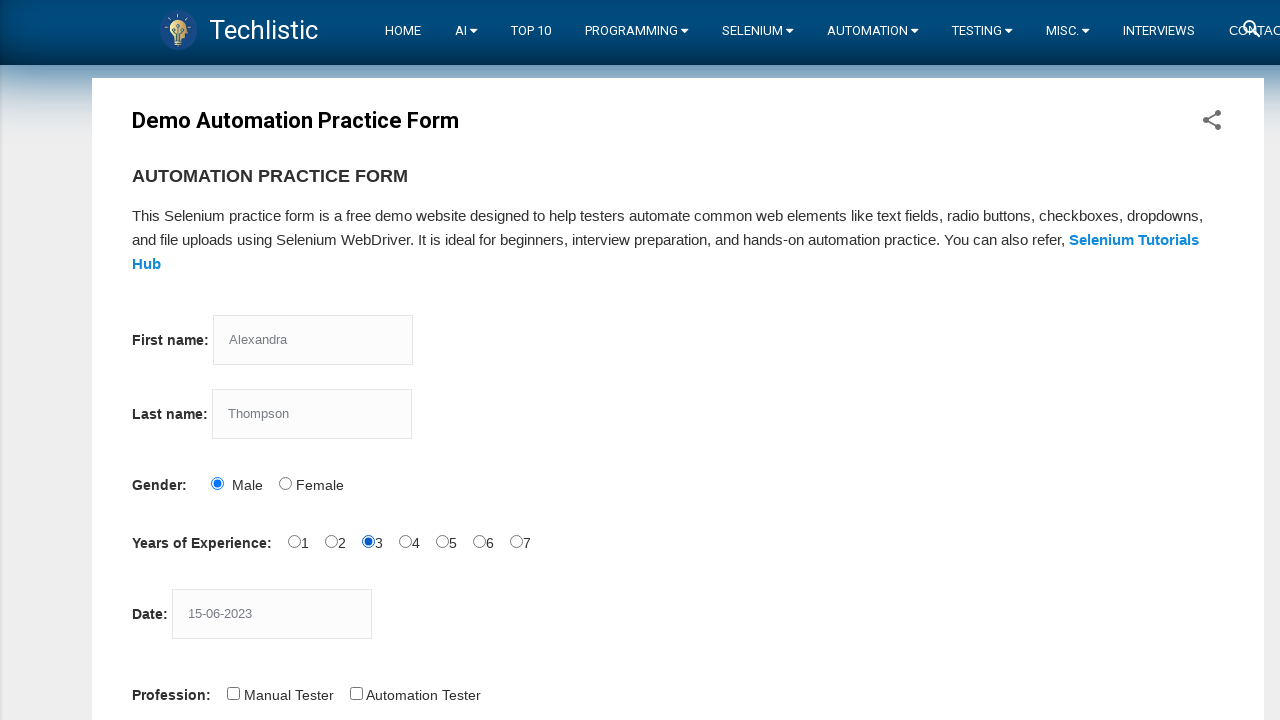

Selected Automation Tester profession checkbox at (356, 693) on #profession-1
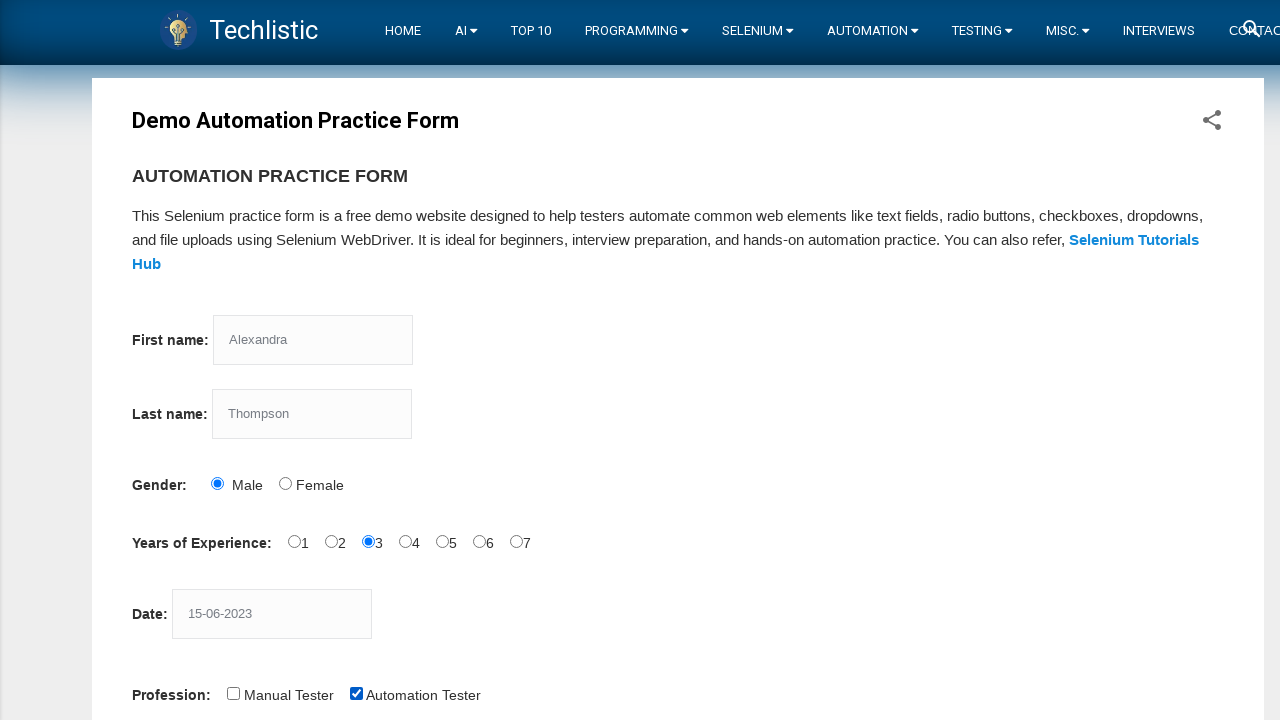

Selected Selenium IDE tool checkbox at (281, 360) on #tool-0
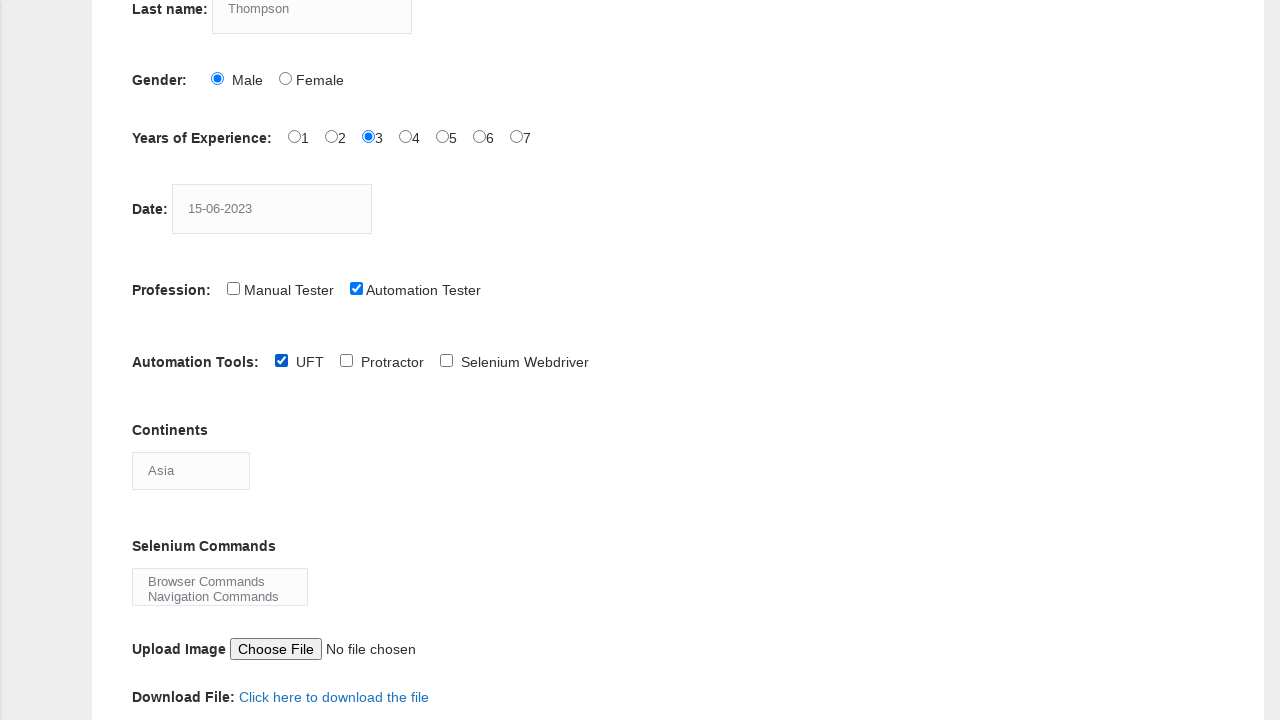

Selected Selenium Webdriver tool checkbox at (346, 360) on #tool-1
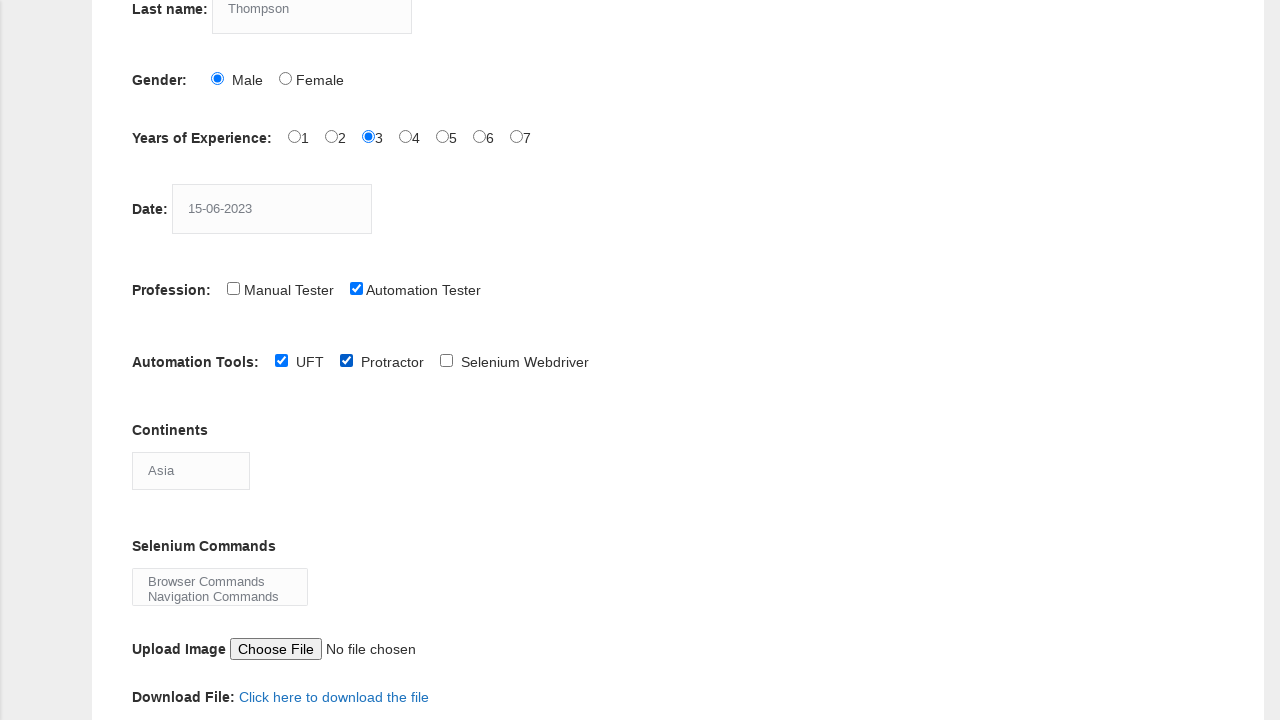

Selected QTP tool checkbox at (446, 360) on #tool-2
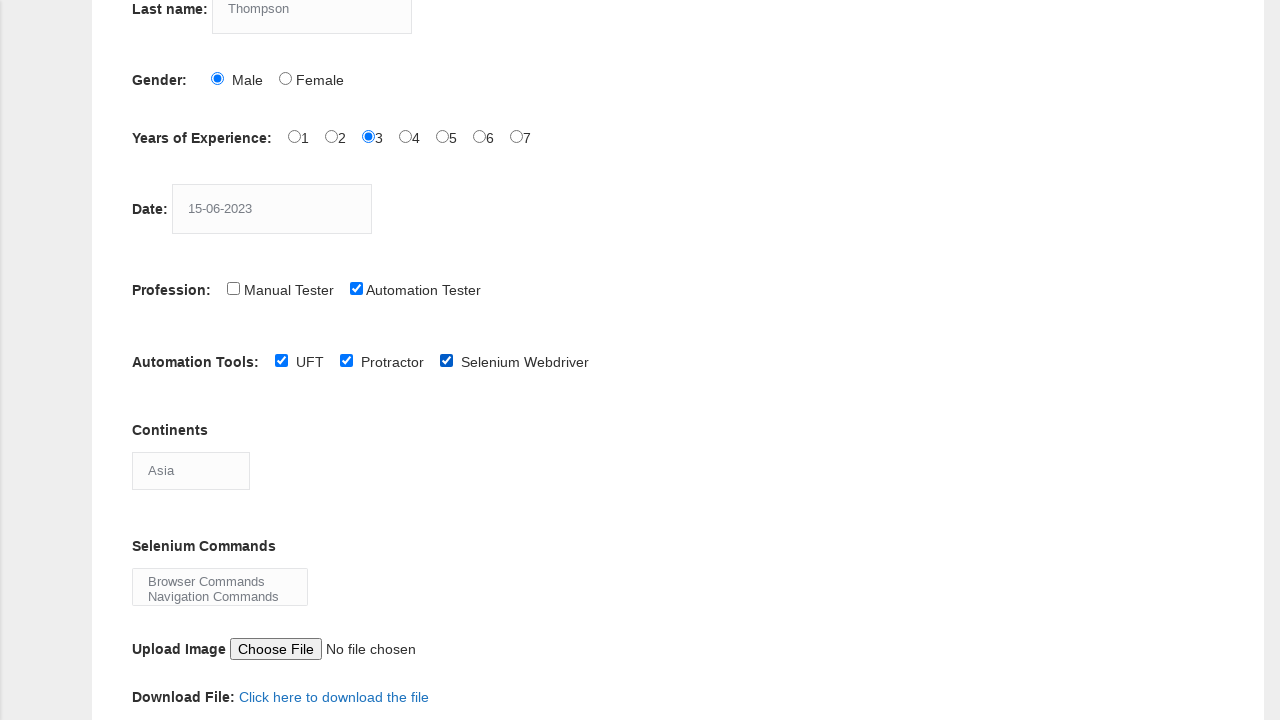

Selected 'South America' from continent dropdown on .input-xlarge
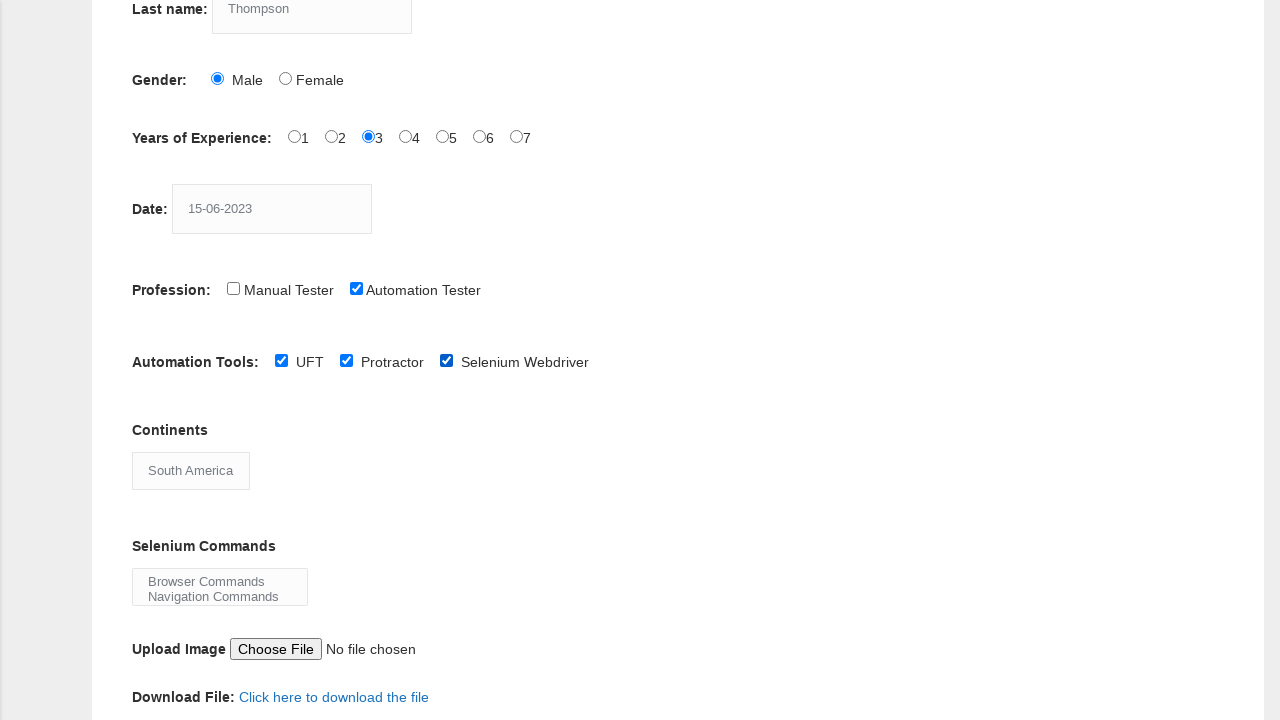

Located the download file link
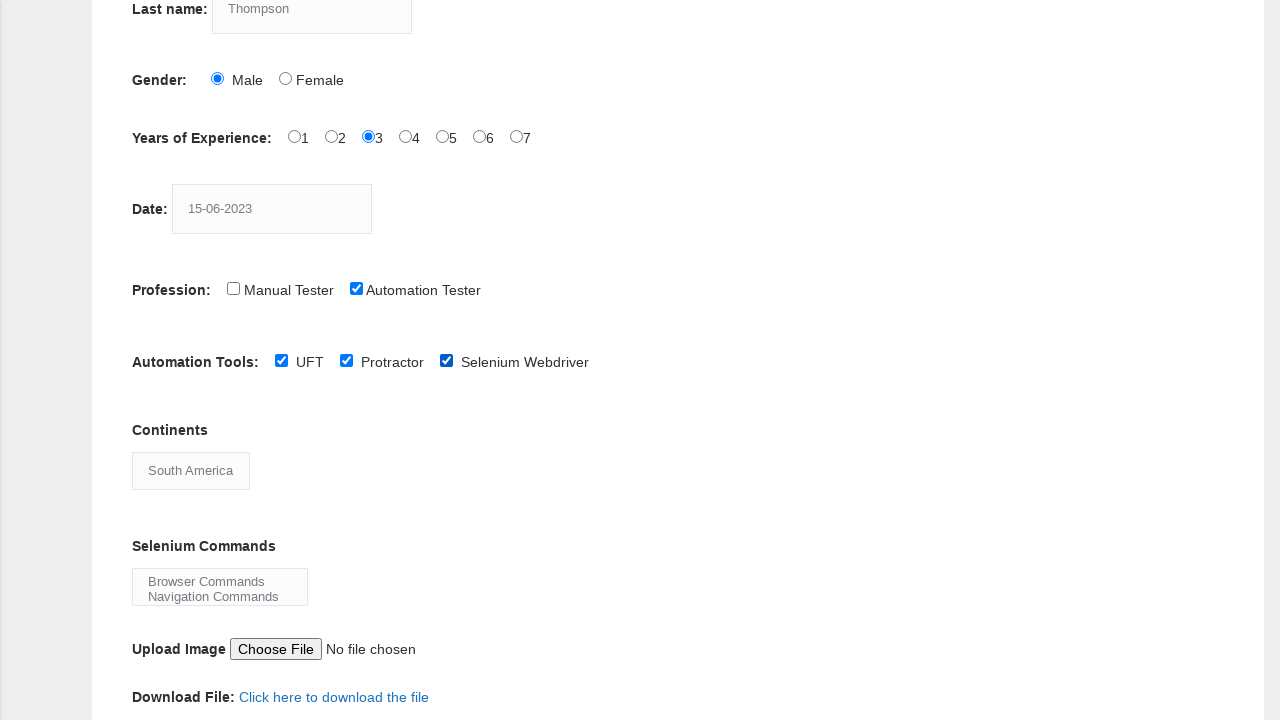

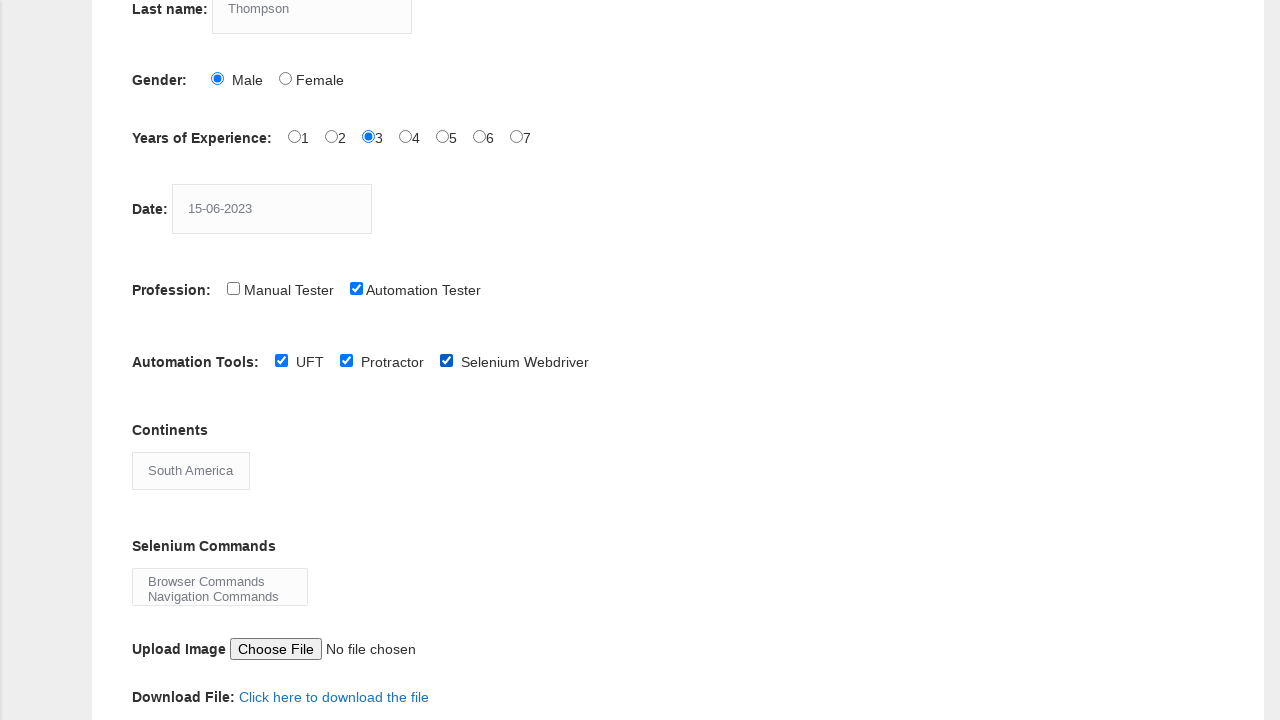